Tests page scrolling functionality by navigating to jQuery UI website and scrolling down the page using JavaScript execution

Starting URL: https://jqueryui.com/

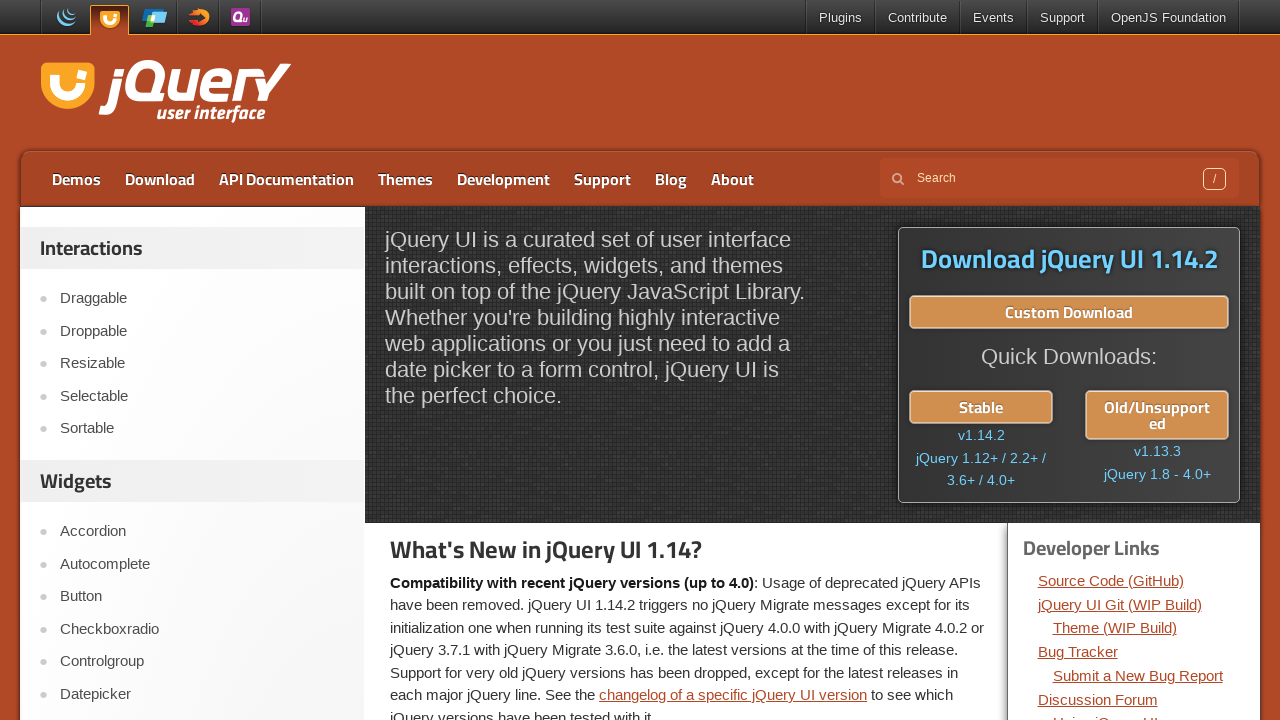

Navigated to jQuery UI website at https://jqueryui.com/
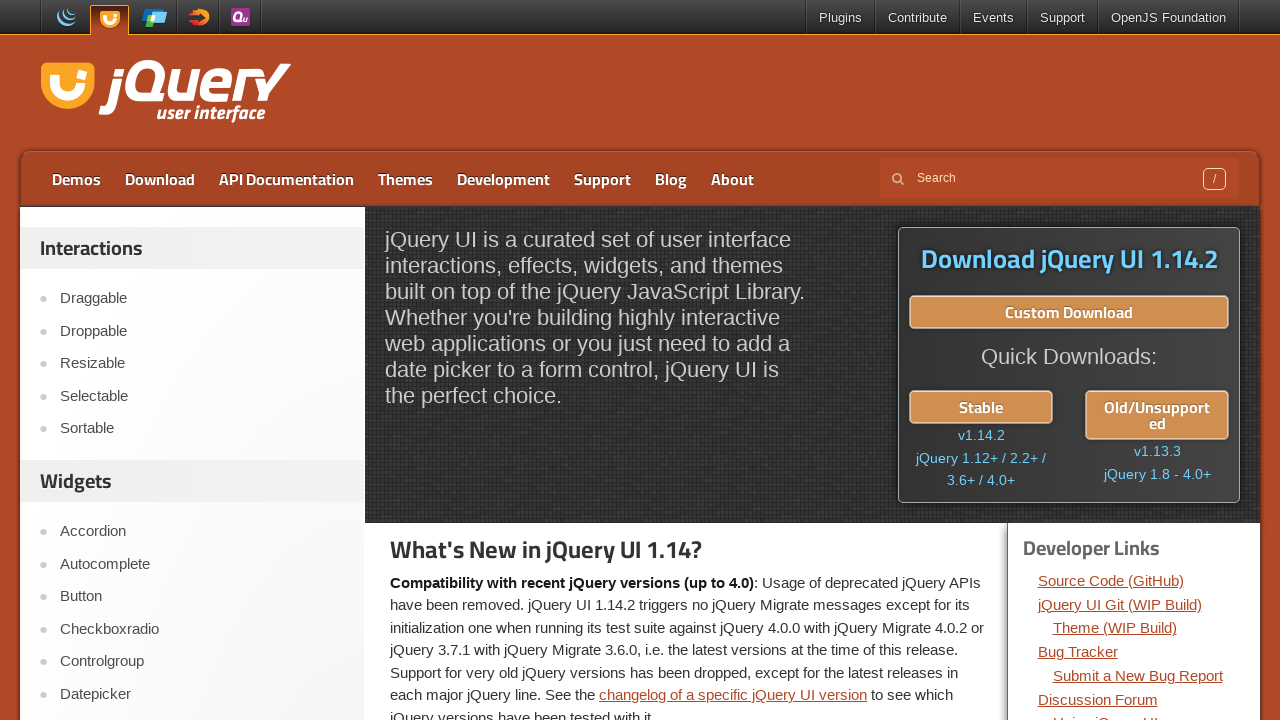

Scrolled page down by 2000 pixels using JavaScript
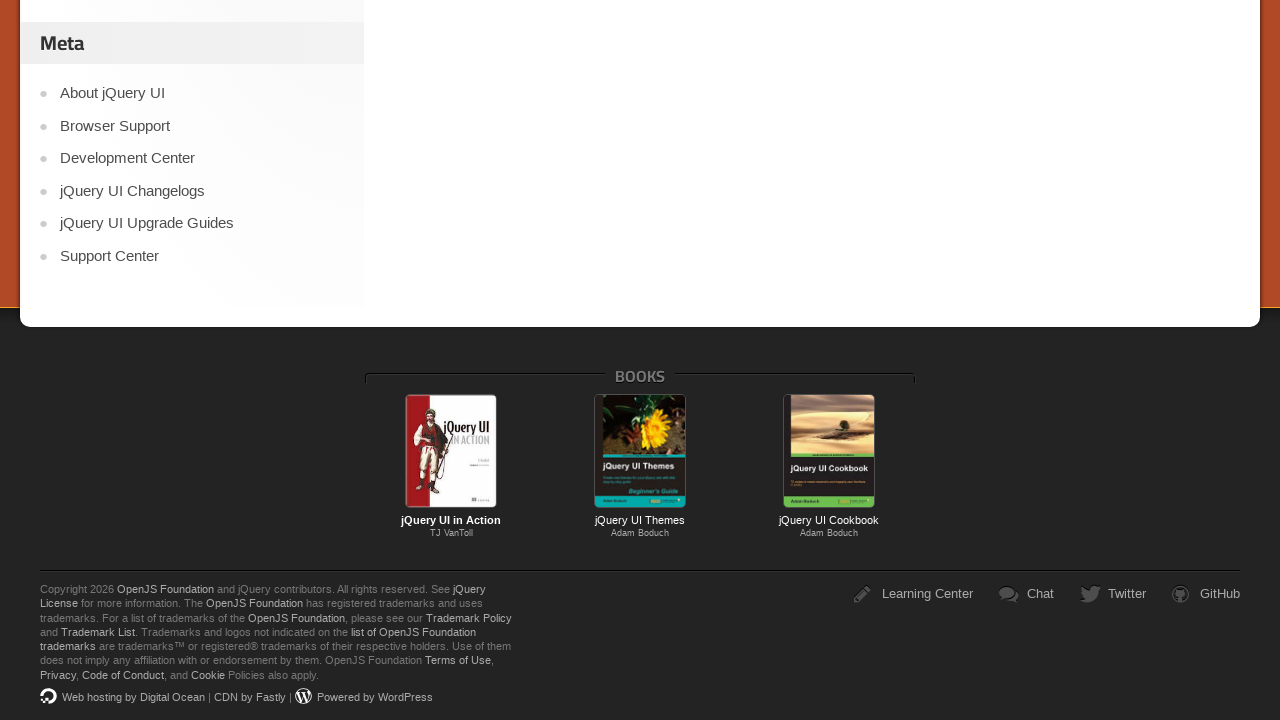

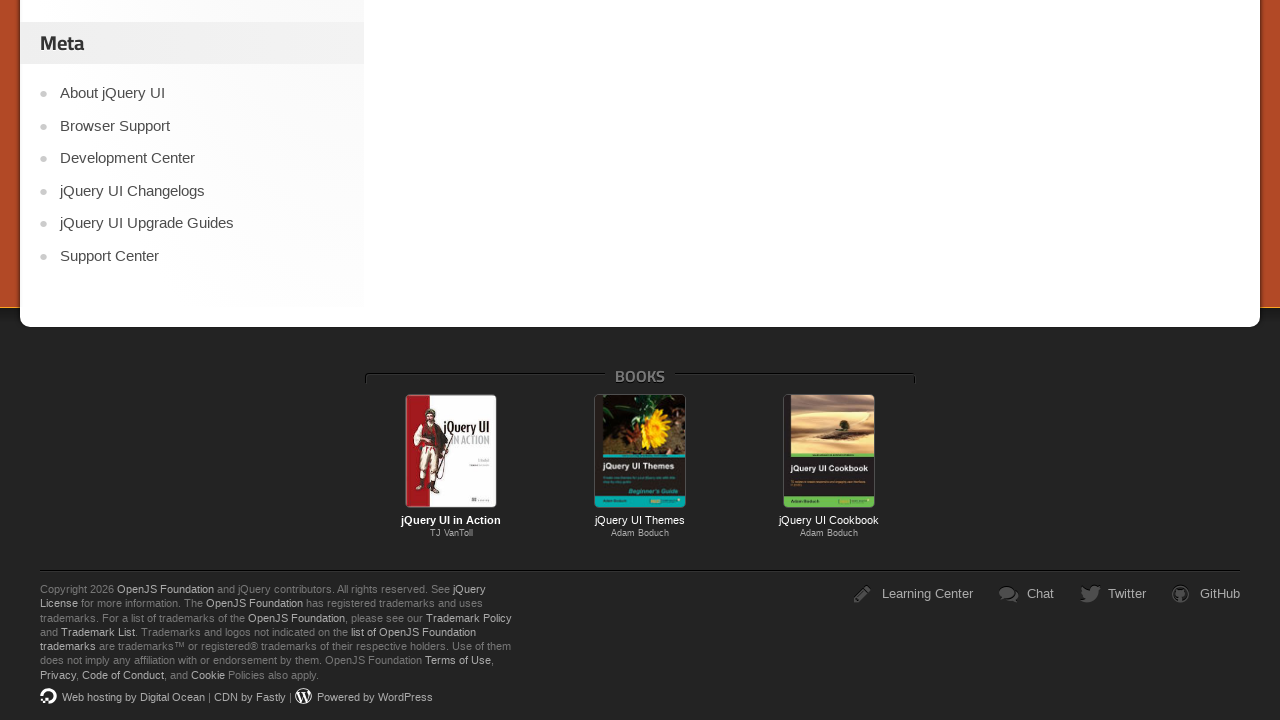